Tests dropdown/select element interactions on a registration form by selecting options from Skills, Year, and Month dropdowns using different selection methods (by index, by value, and by visible text).

Starting URL: https://demo.automationtesting.in/Register.html

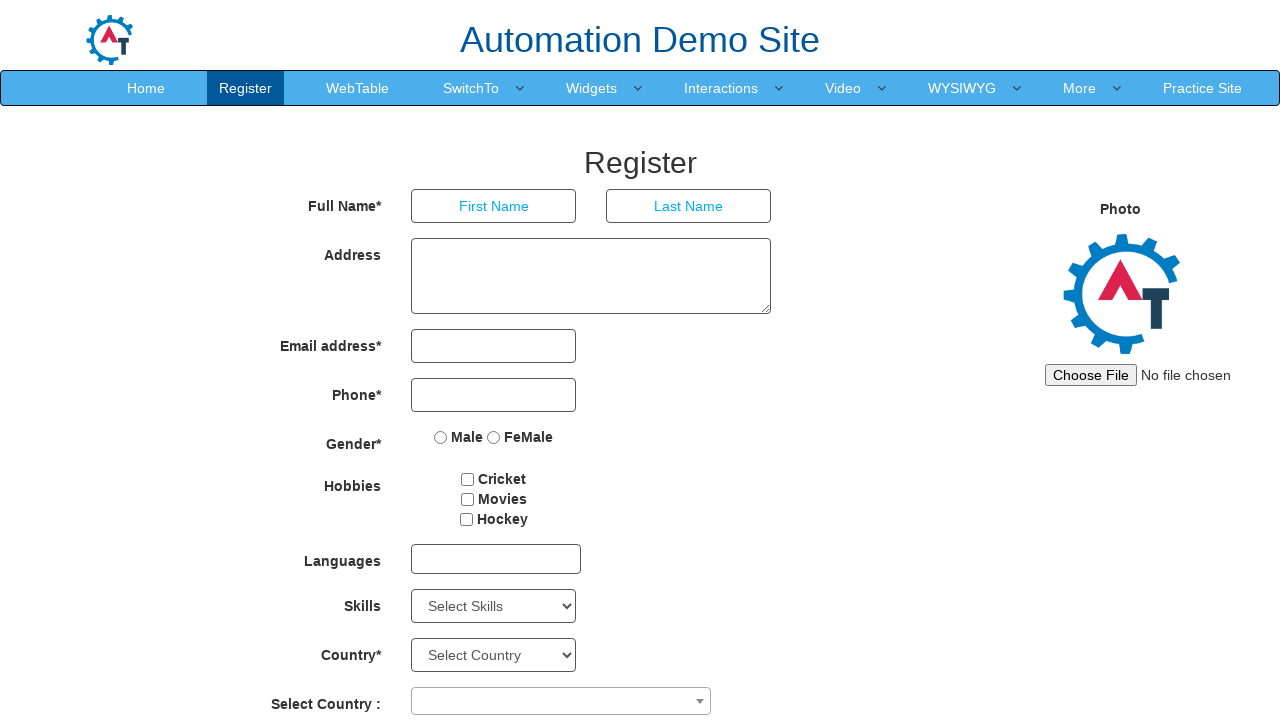

Selected skill from Skills dropdown by index 4 on select#Skills
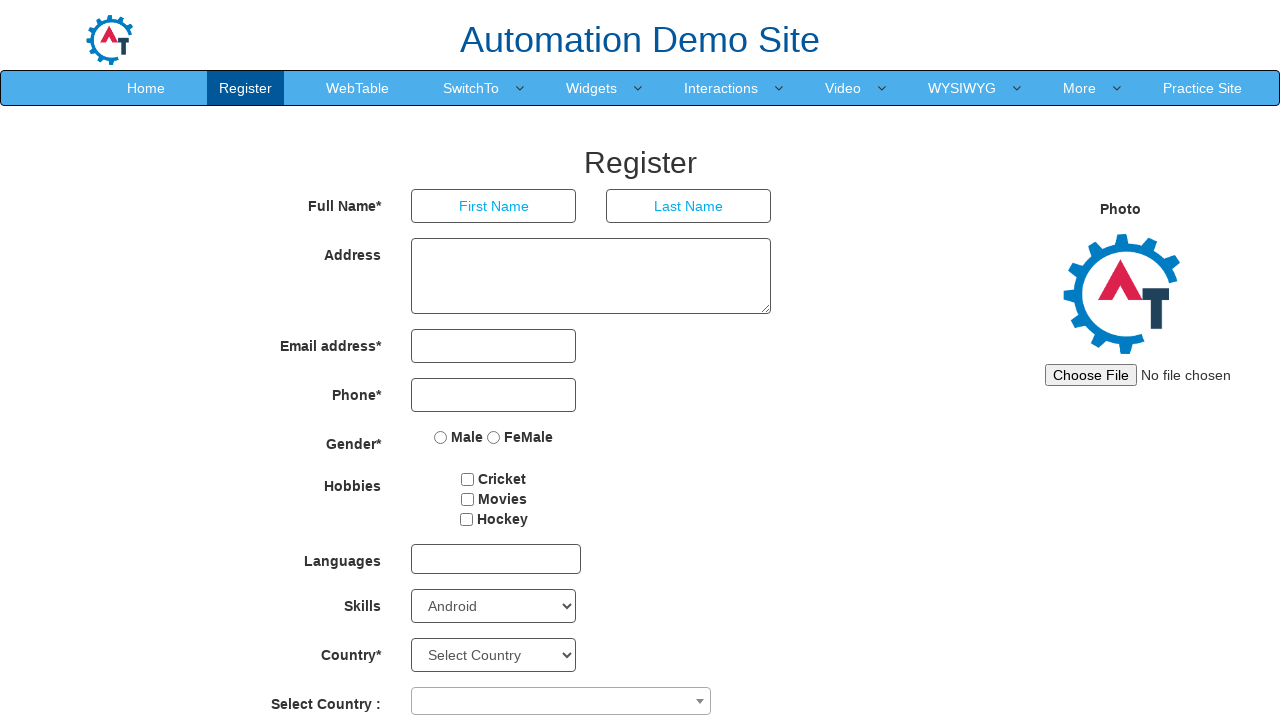

Selected year 1926 from Year dropdown by value on select#yearbox
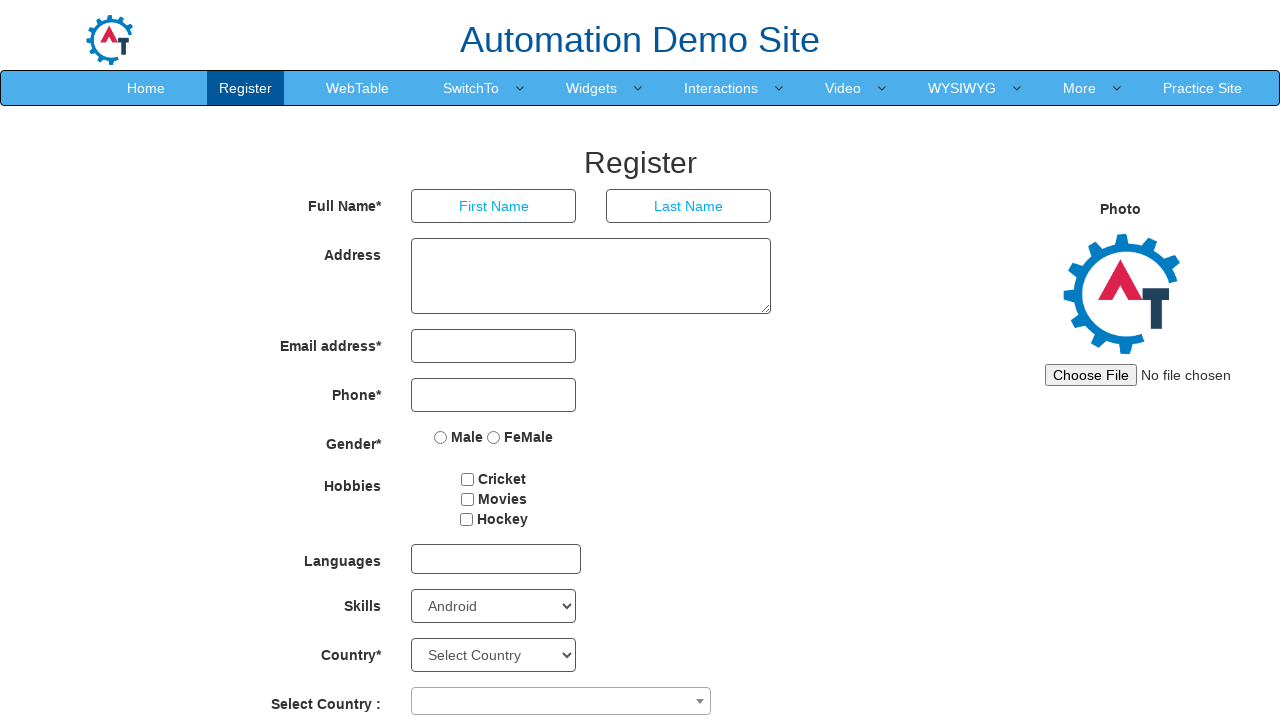

Selected March from Month dropdown by visible text on select[placeholder='Month']
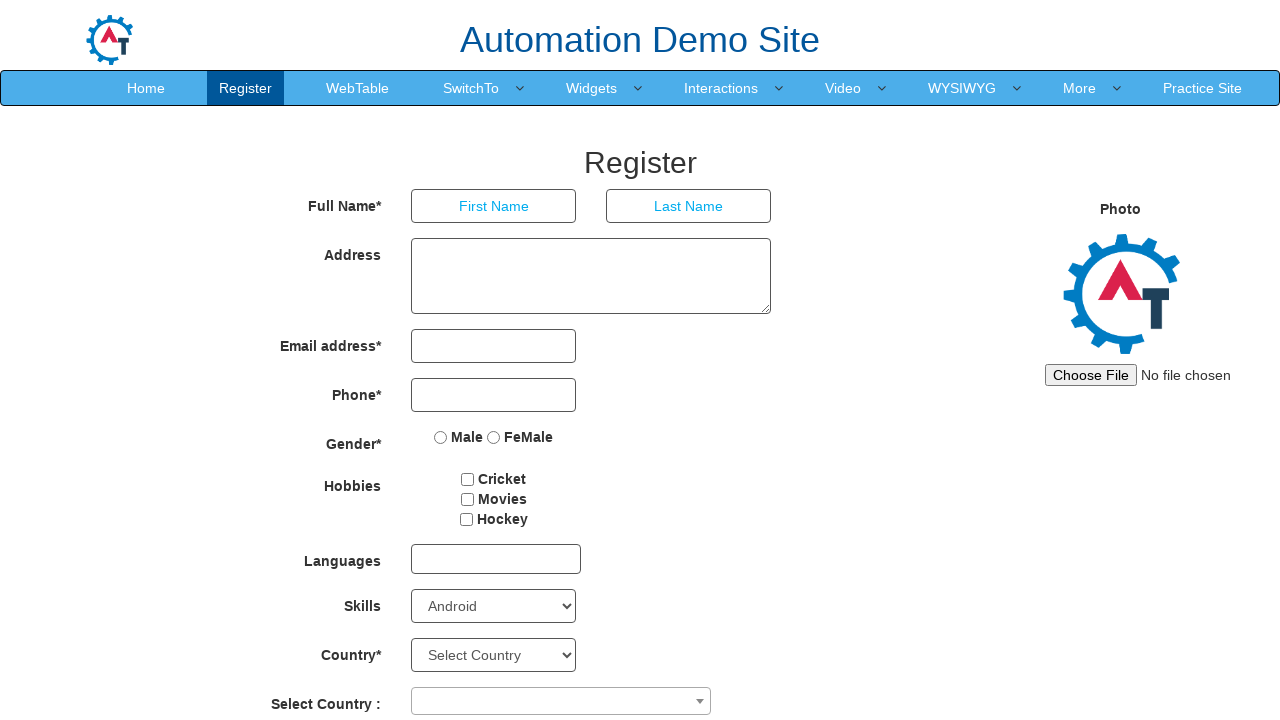

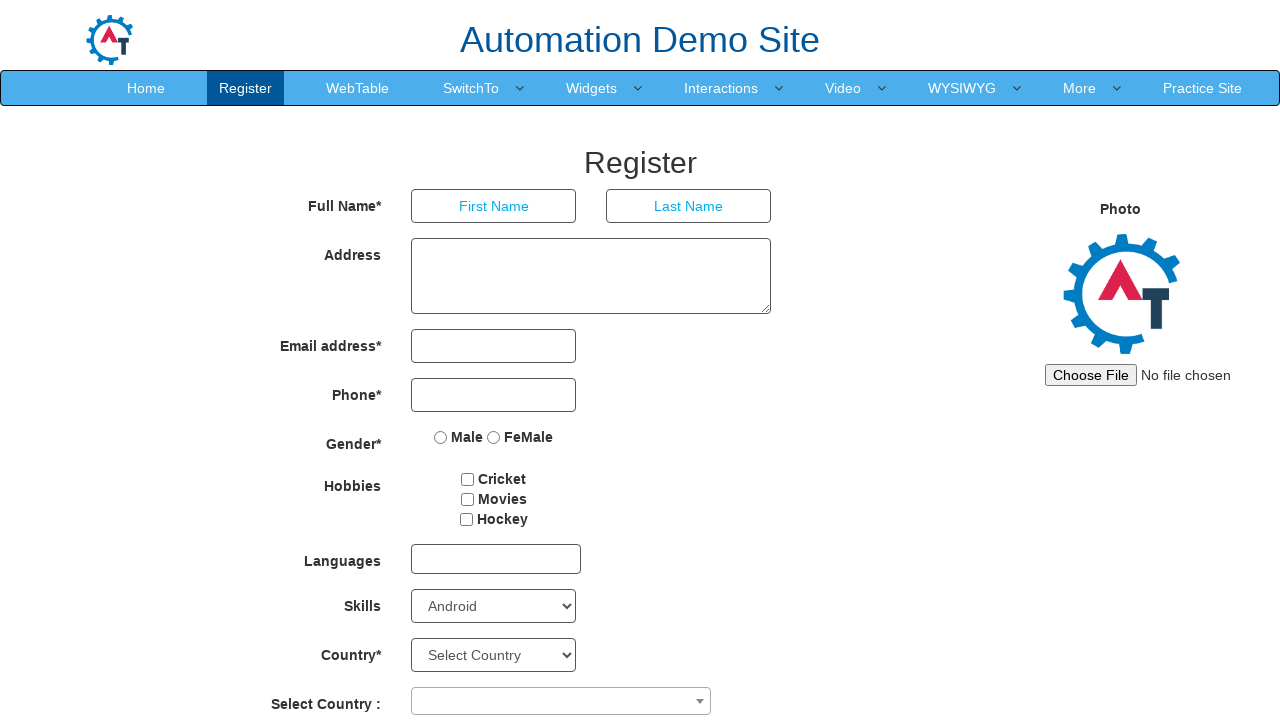